Navigates to a test automation practice blog and fills the email field using JavaScript execution

Starting URL: https://testautomationpractice.blogspot.com/

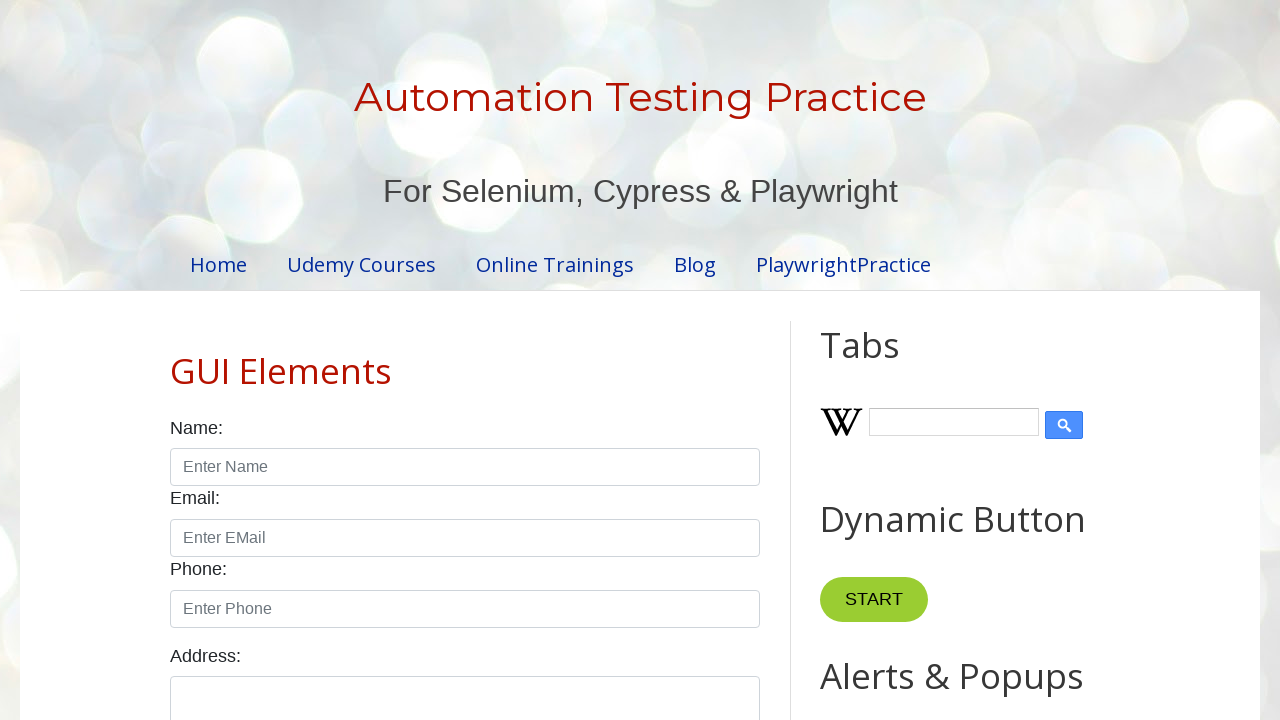

Navigated to test automation practice blog
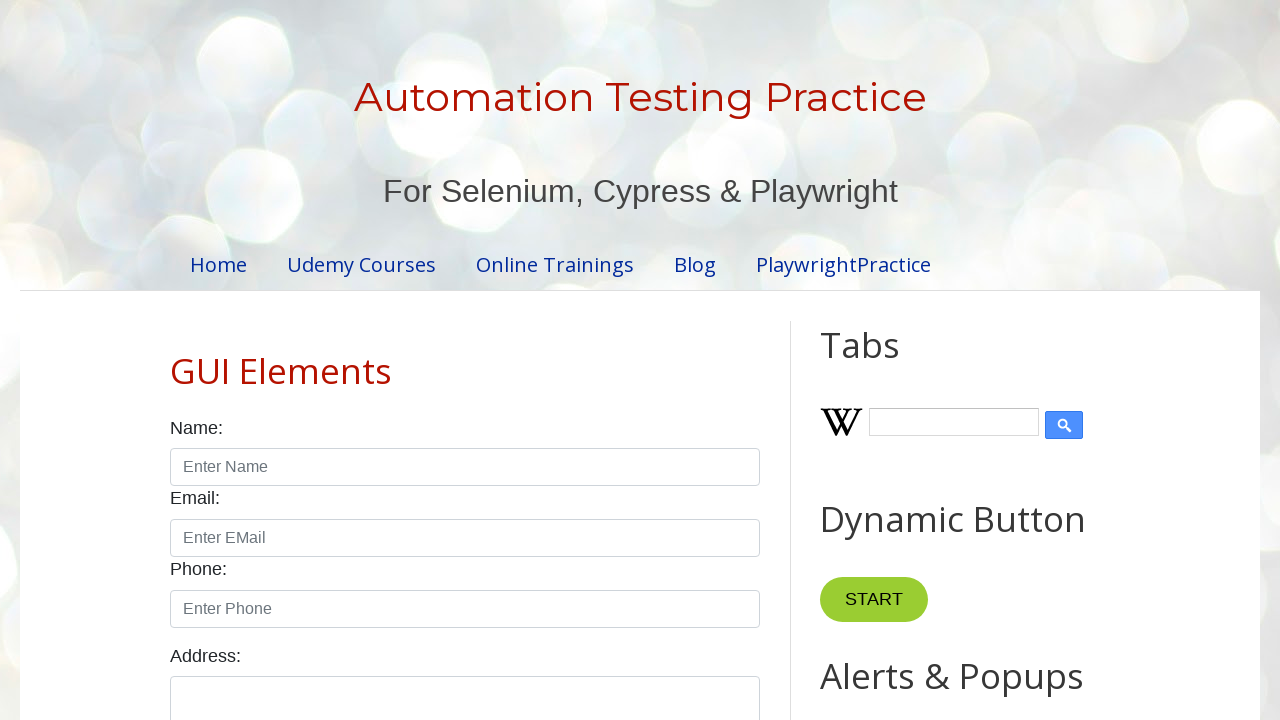

Filled email field with 'practice' using JavaScript execution
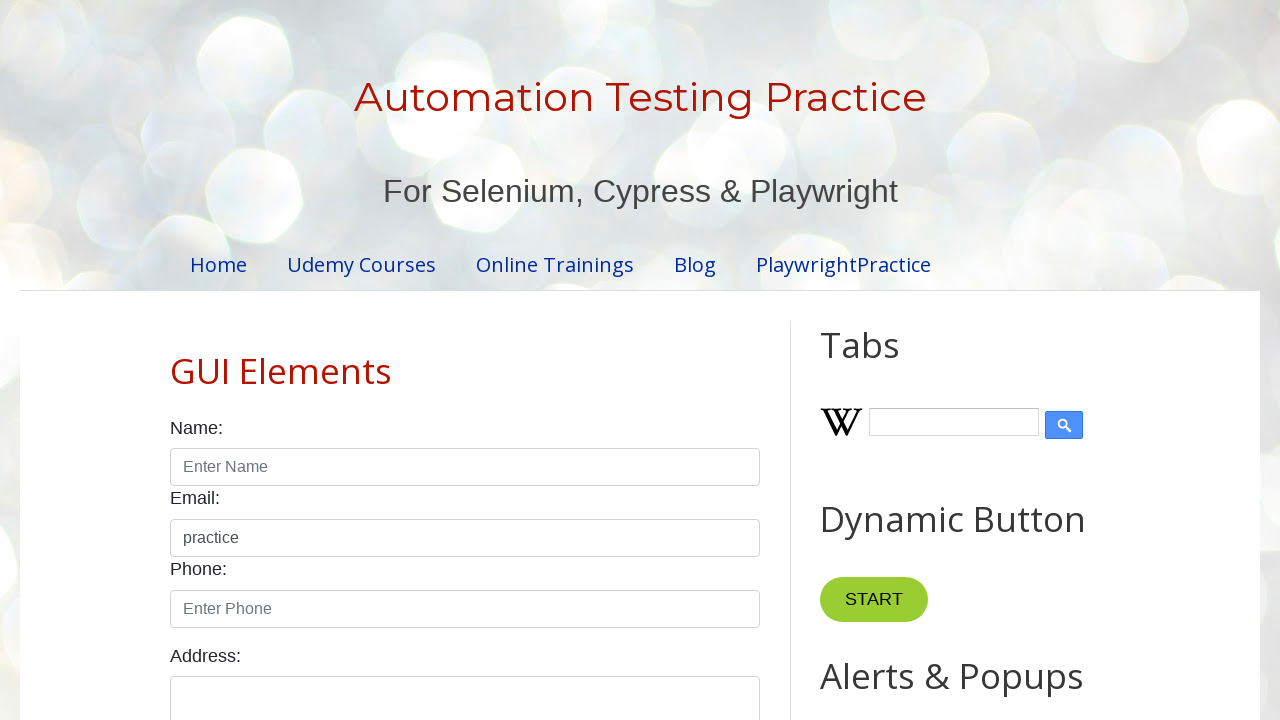

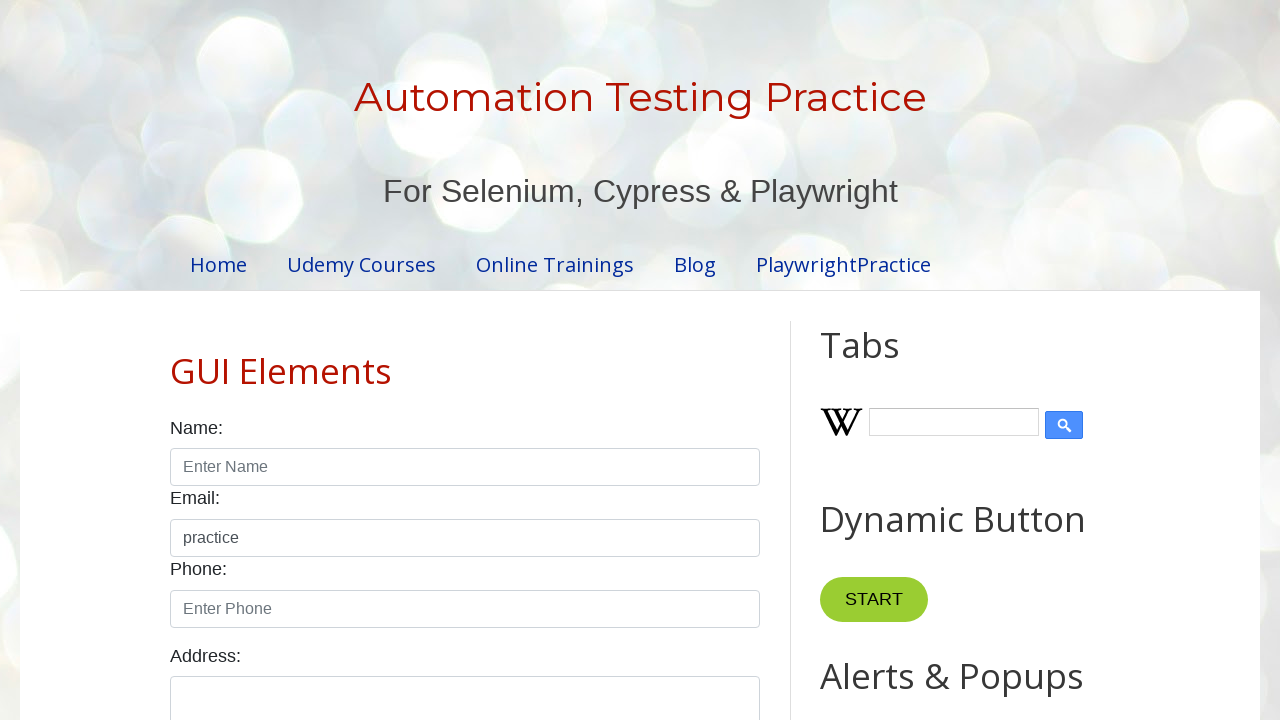